Tests iframe handling by switching to a single frame and entering text into an input field within that frame

Starting URL: http://demo.automationtesting.in/Frames.html

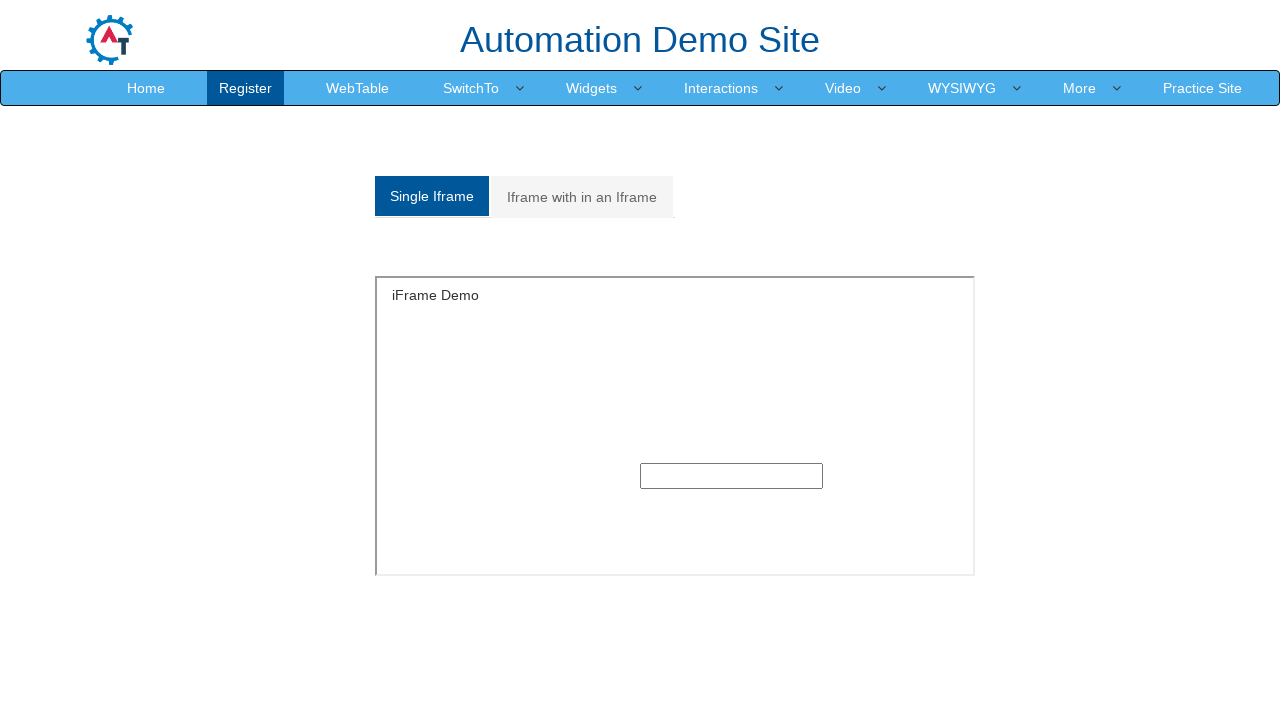

Located iframe with name 'SingleFrame'
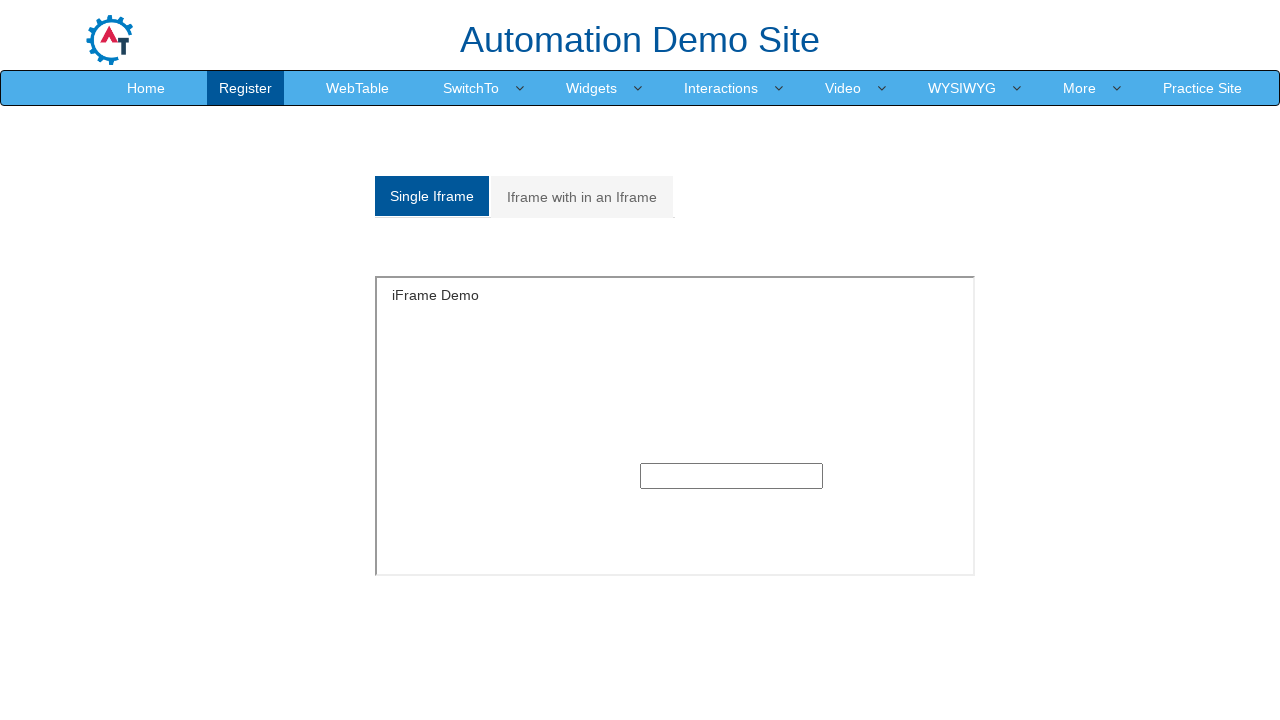

Filled input field inside iframe with 'Omprakash' on iframe[name='SingleFrame'] >> internal:control=enter-frame >> input >> nth=0
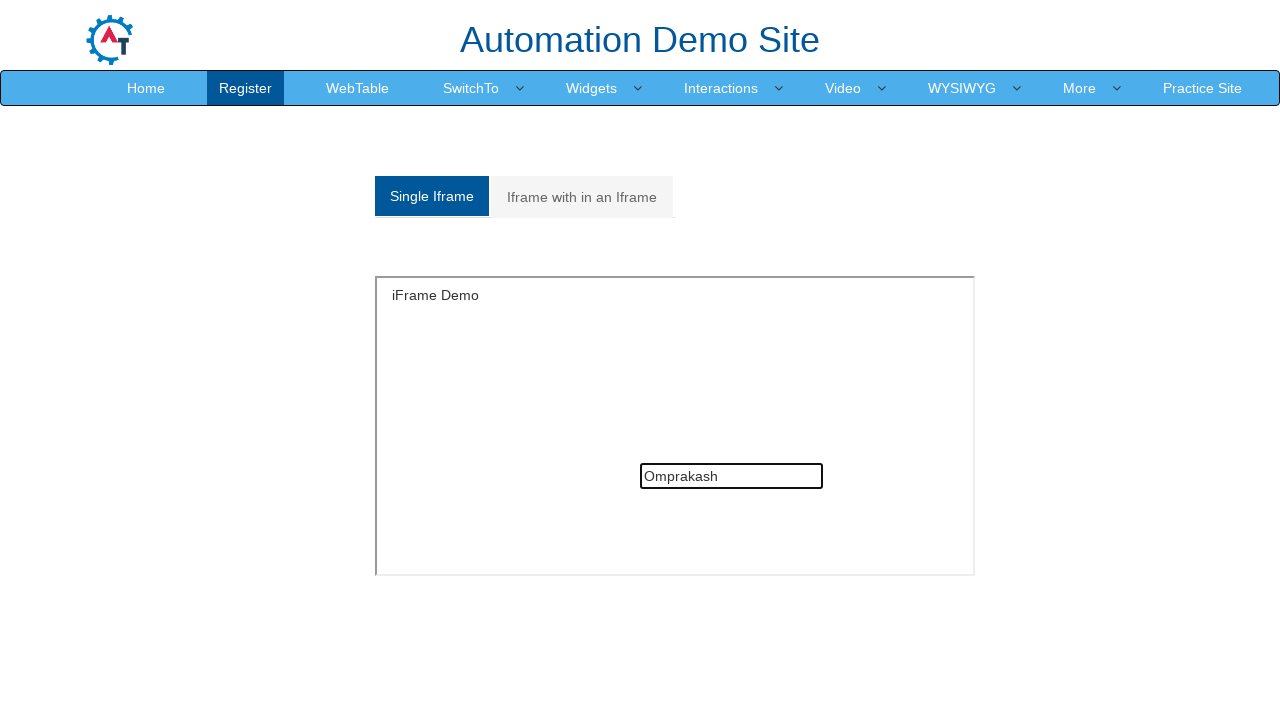

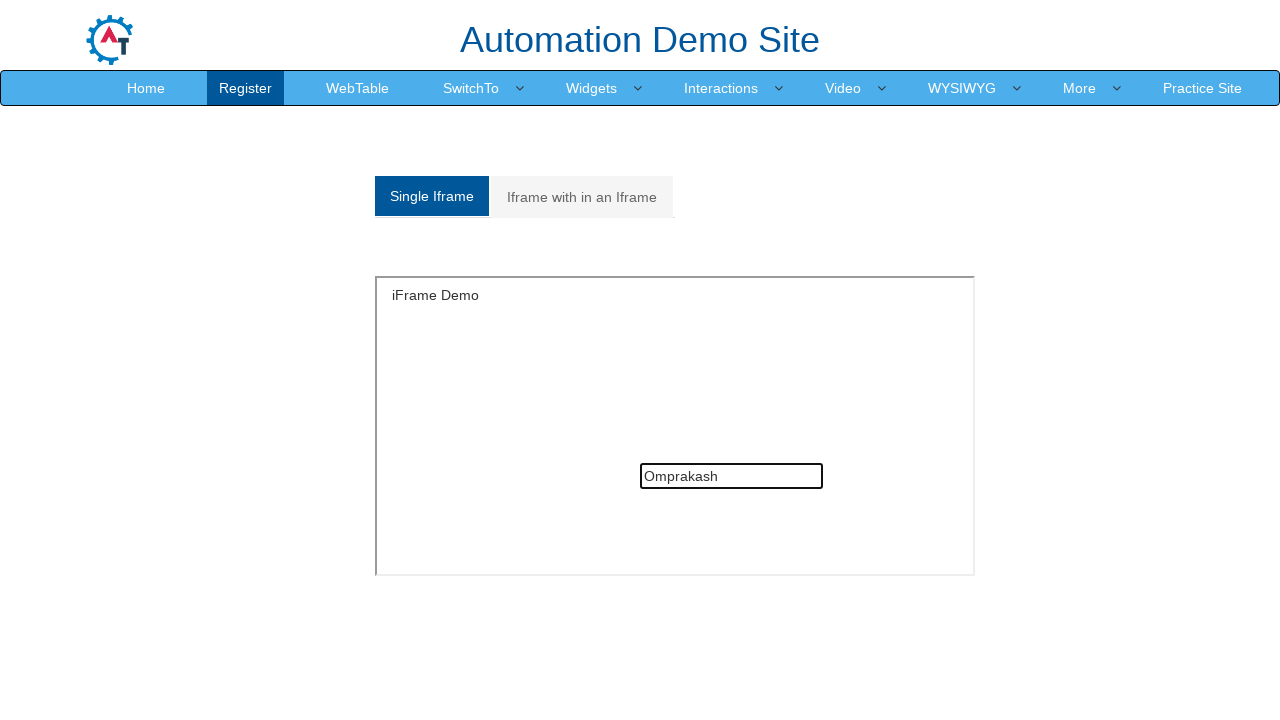